Tests dynamic content loading by clicking a start button and waiting for text to appear on the page

Starting URL: https://the-internet.herokuapp.com/dynamic_loading/2

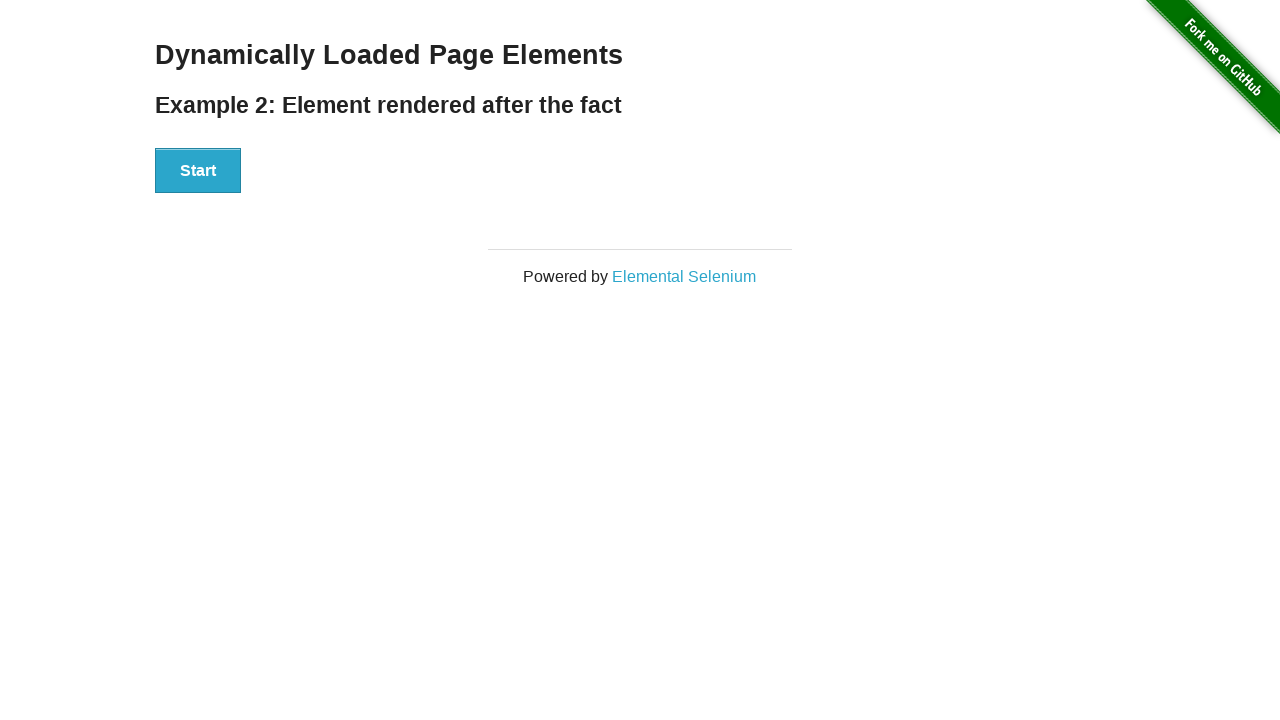

Navigated to dynamic loading test page
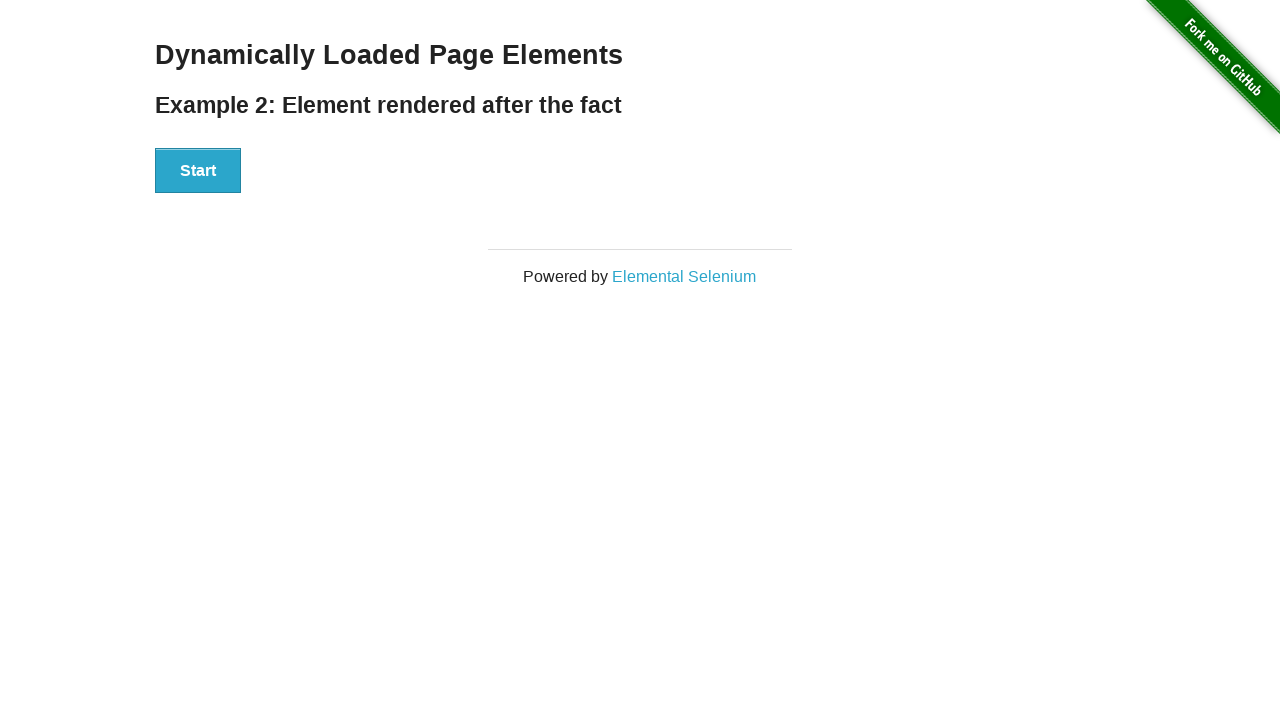

Clicked Start button to trigger dynamic content loading at (198, 171) on button:has-text("Start")
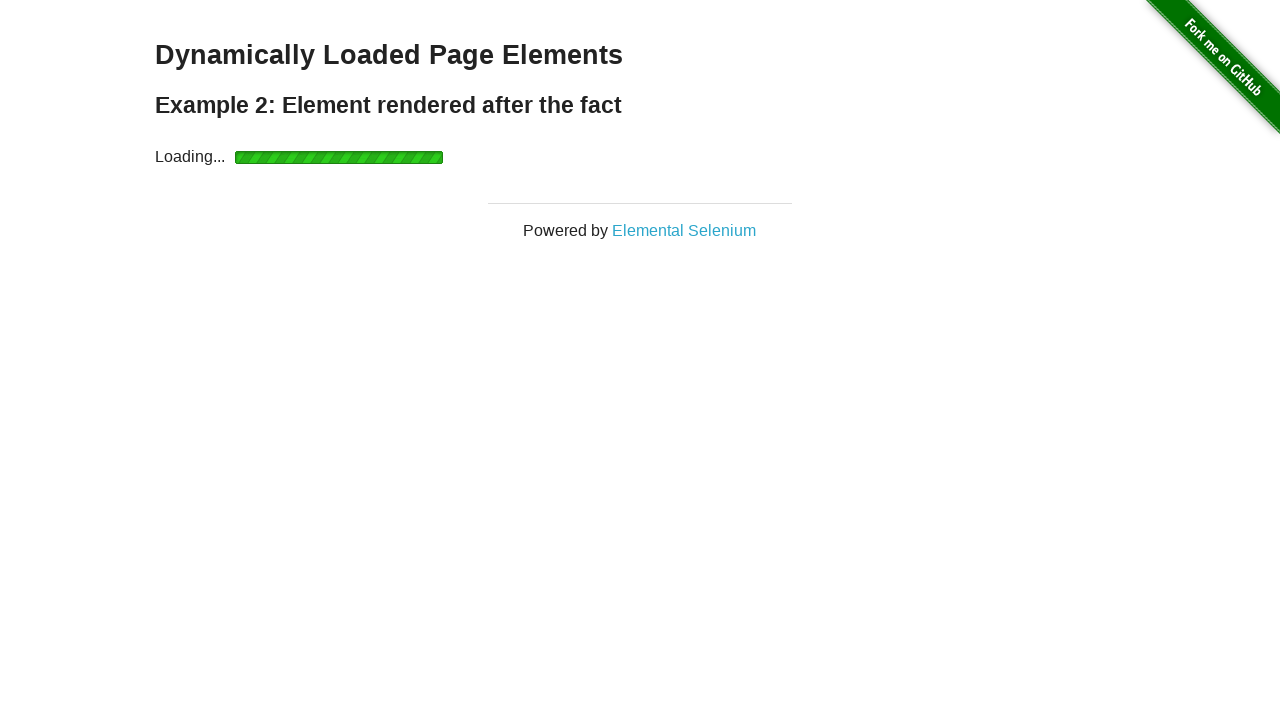

Dynamic content loaded and finish element became visible
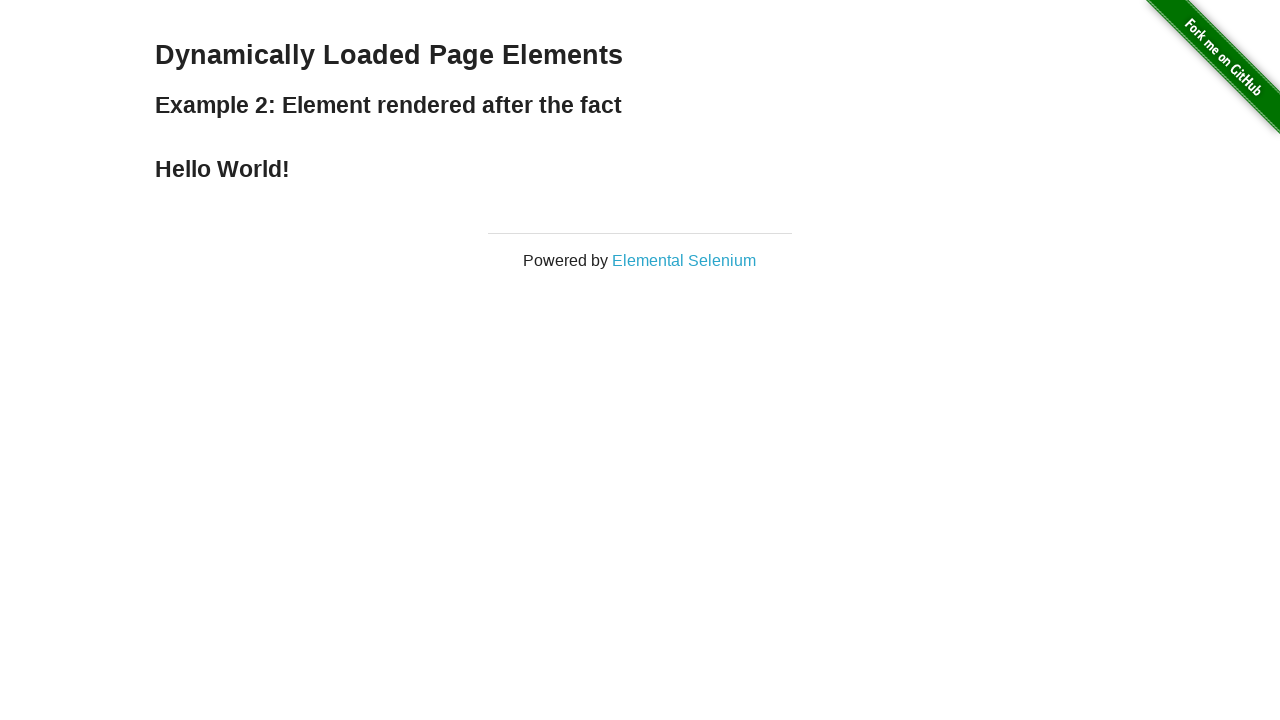

Verified that dynamically loaded text is present on the page
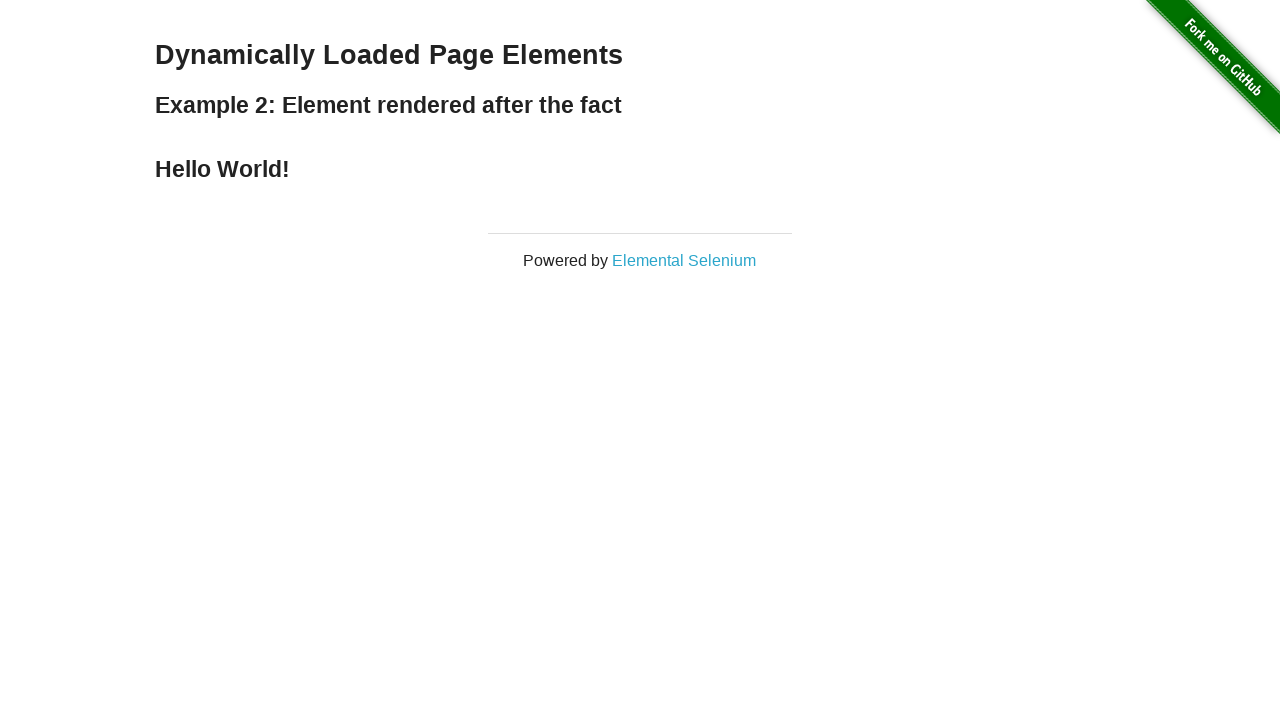

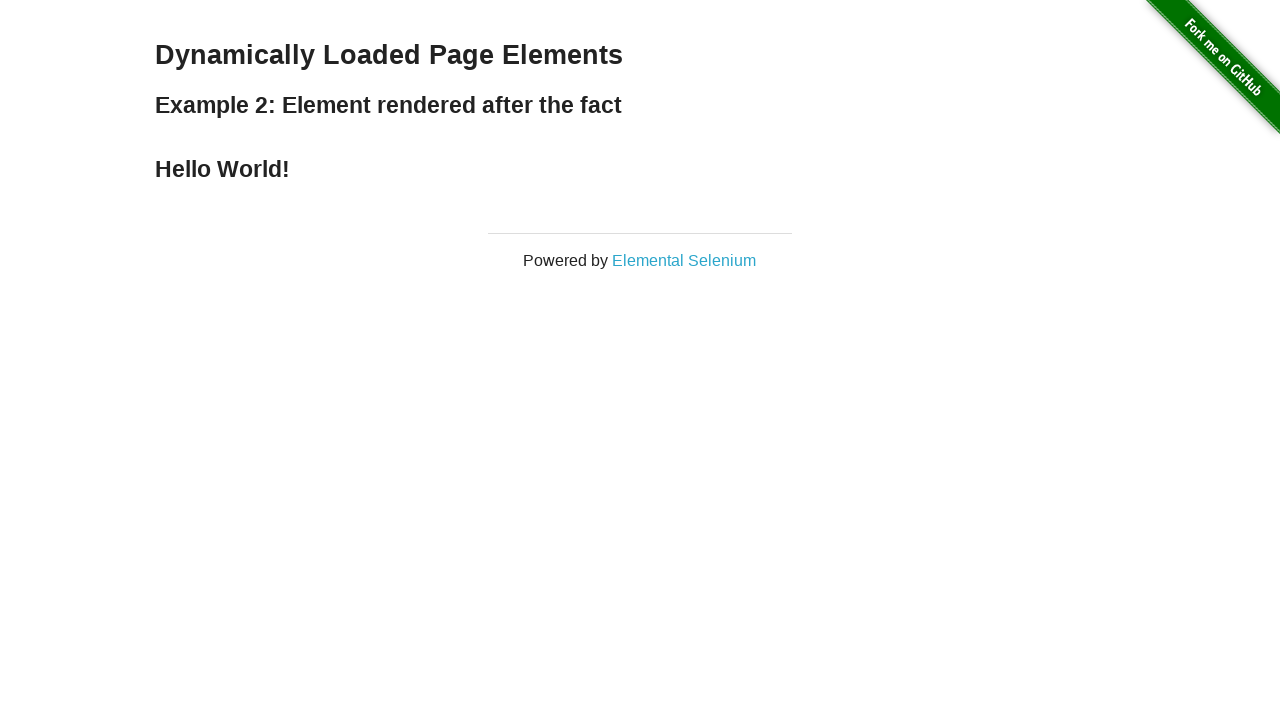